Tests user registration by filling in username, email, and password fields with randomly generated values and submitting the registration form

Starting URL: https://pizzeria.skillbox.cc/register/

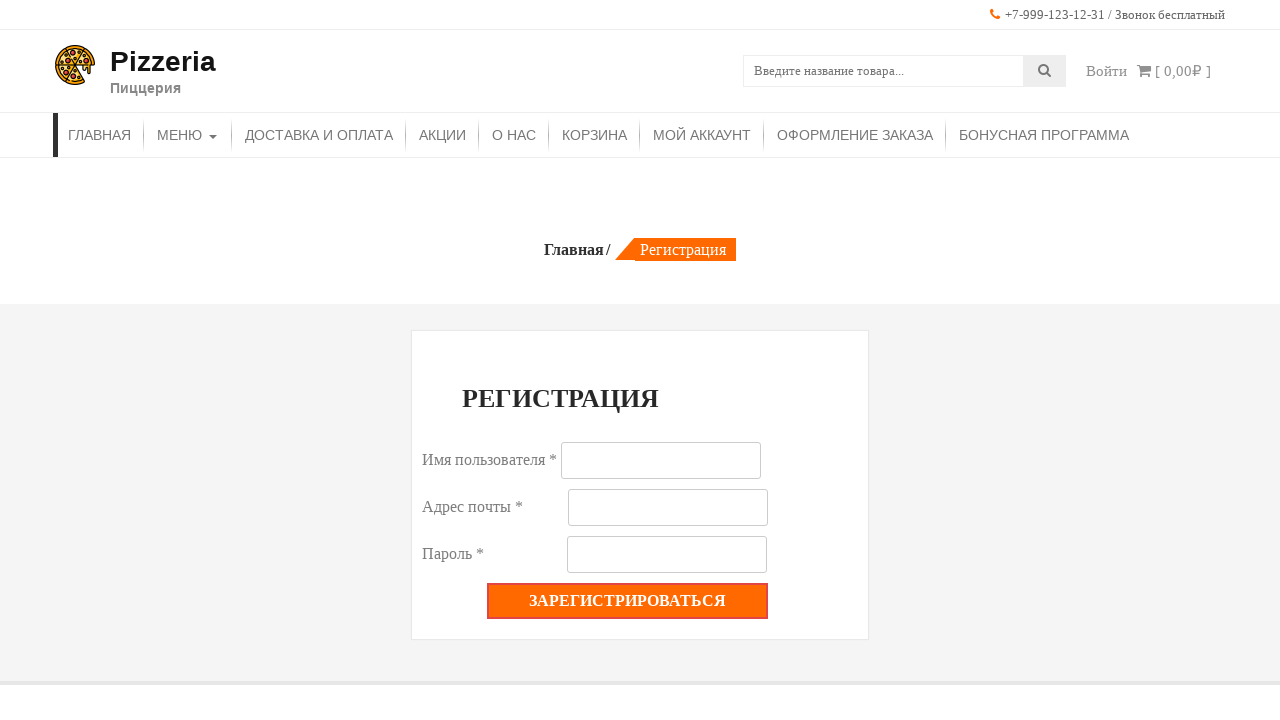

Generated random user data: username and email
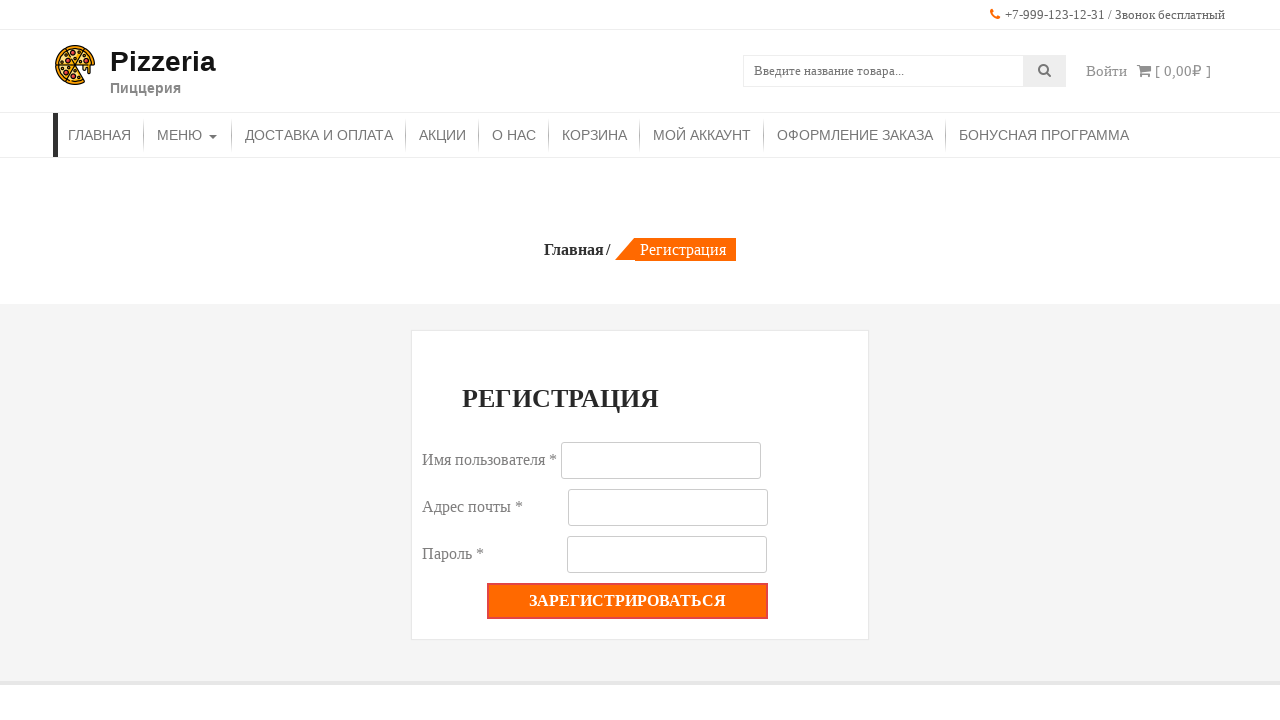

Filled username field with 'mfo9z' on #reg_username
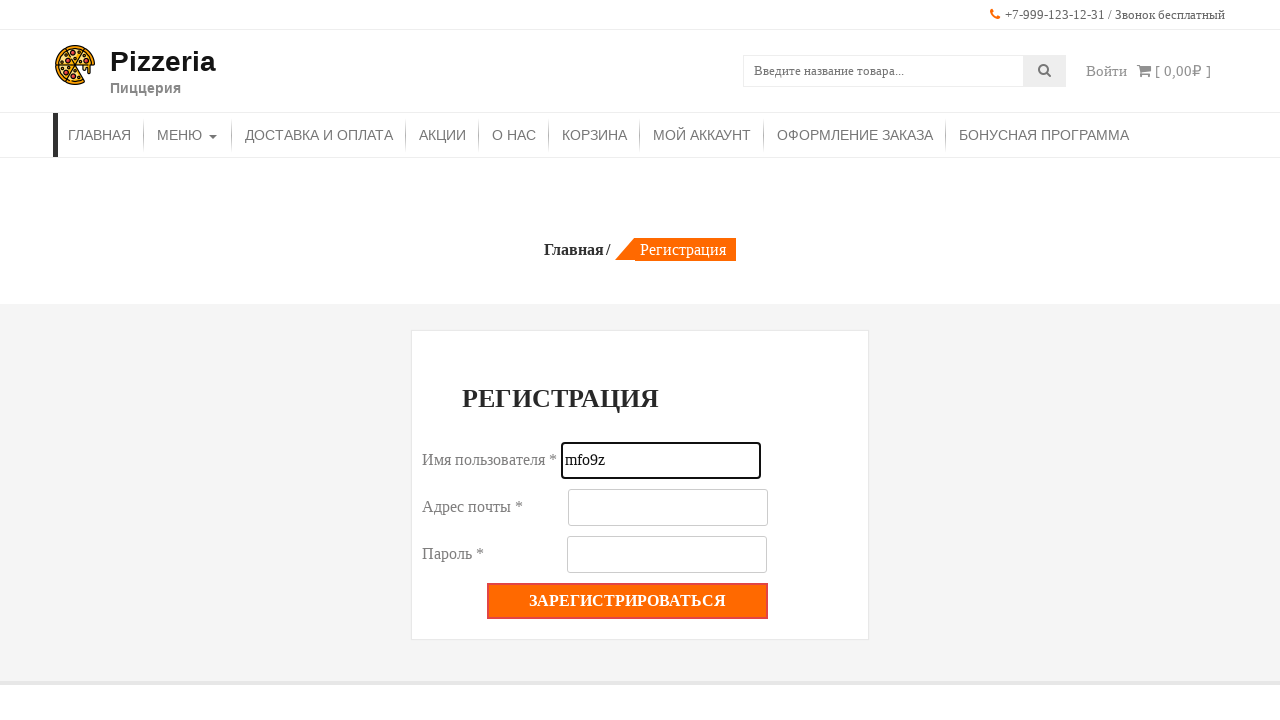

Filled email field with 'mfo9z@mail.ru' on #reg_email
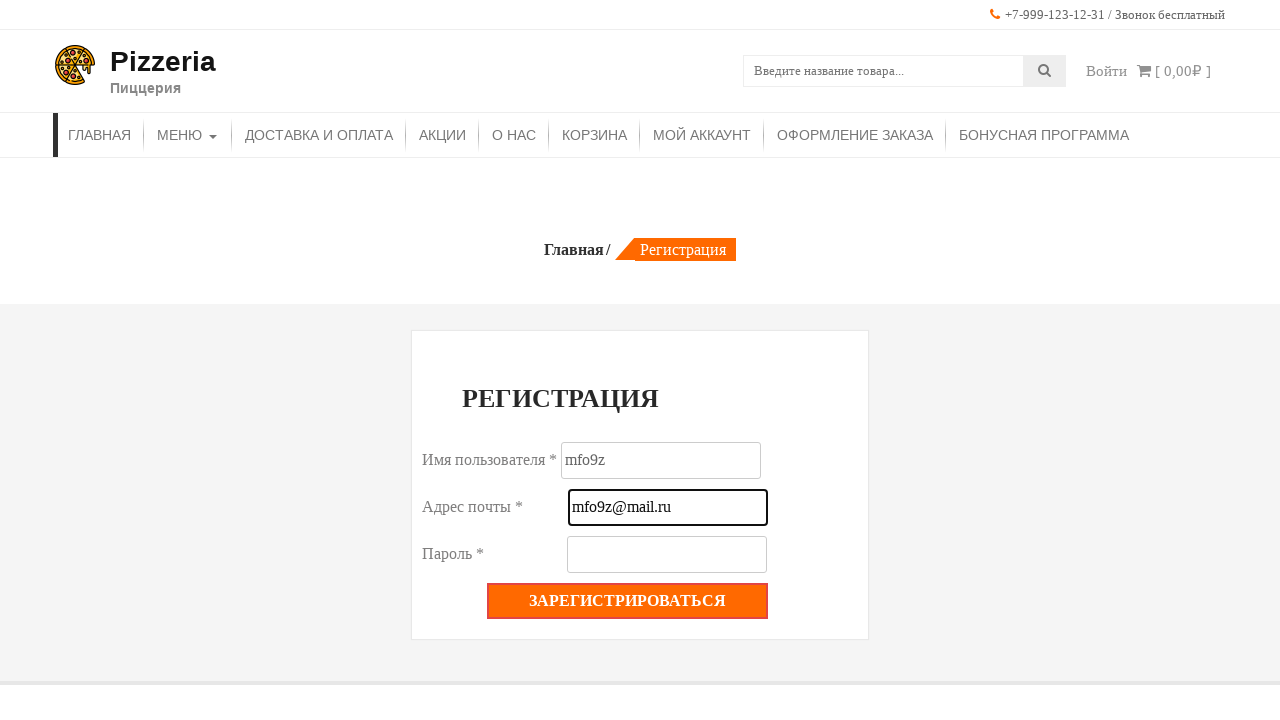

Filled password field with 'mfo9z' on #reg_password
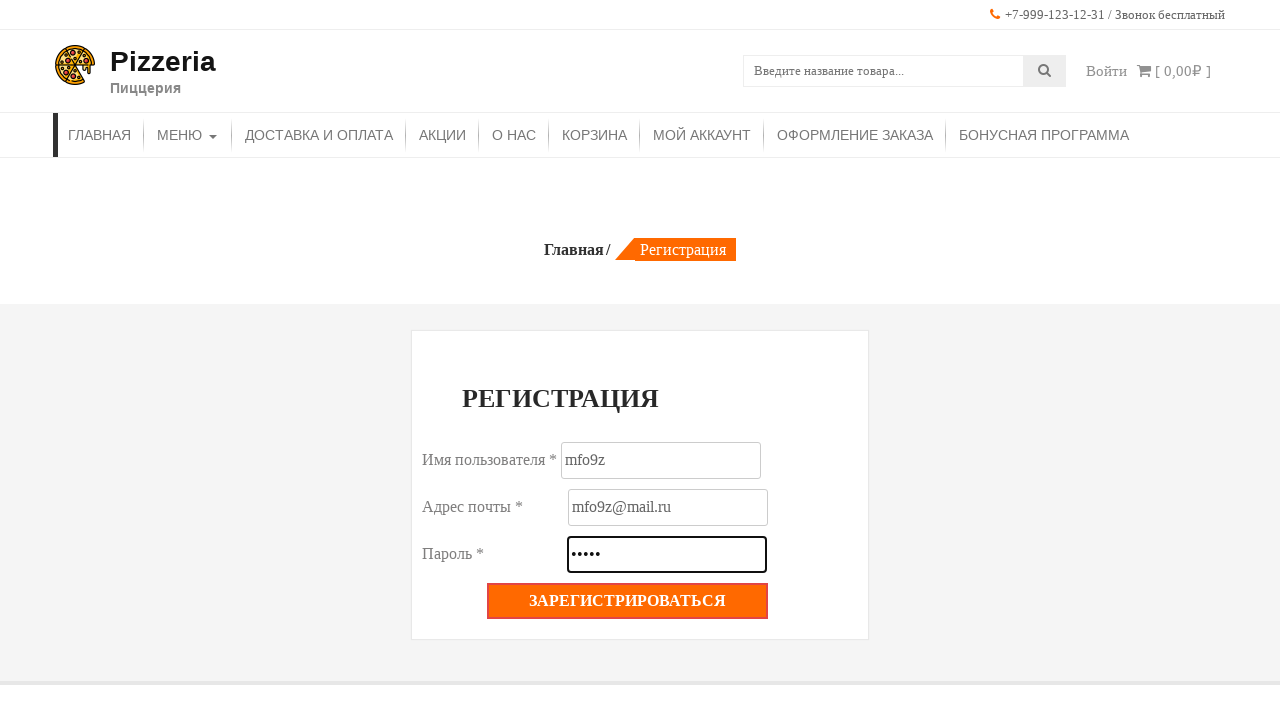

Clicked register button to submit the registration form at (628, 601) on p > .button
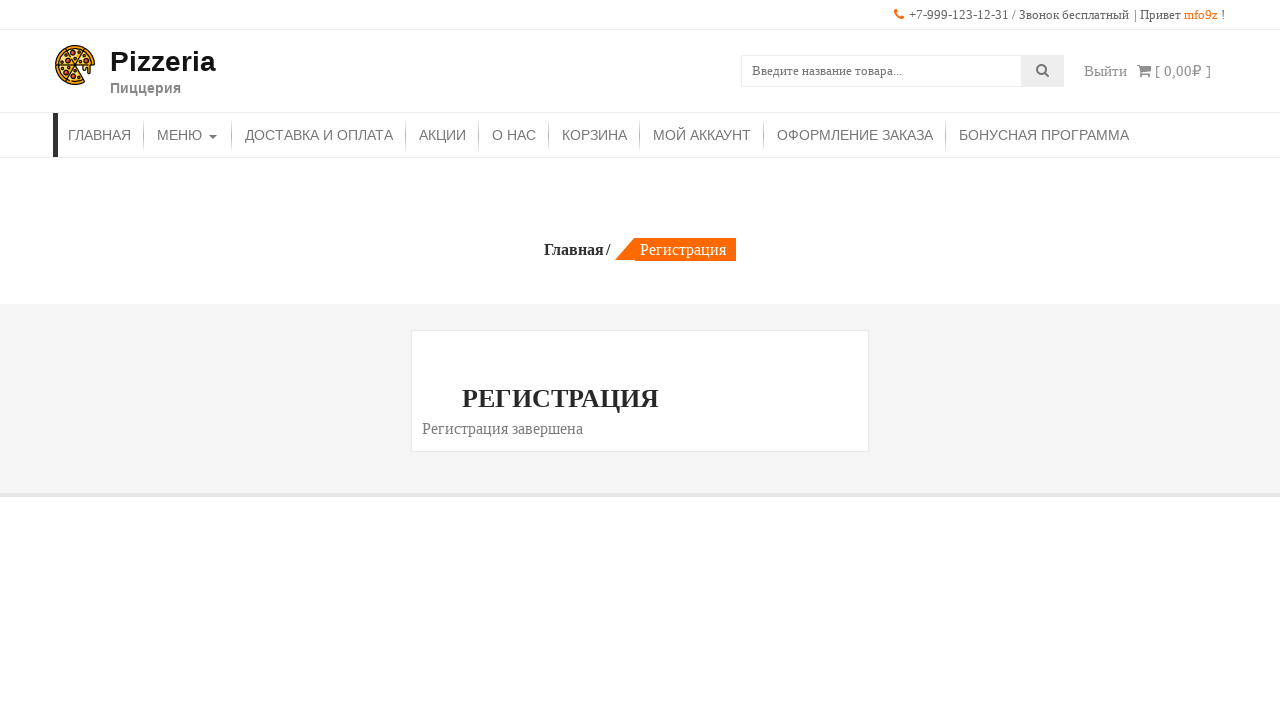

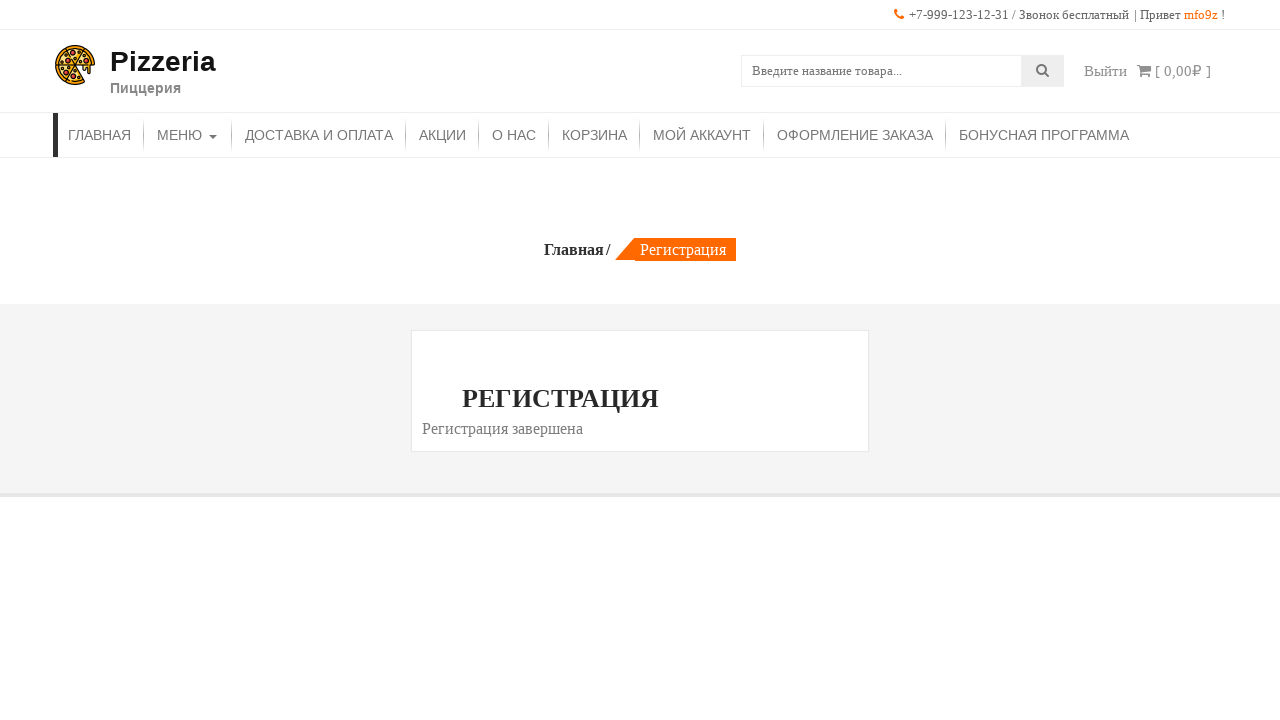